Navigates to the Rahul Shetty Academy practice page and validates that the page title contains "Practice Page"

Starting URL: https://rahulshettyacademy.com/AutomationPractice/

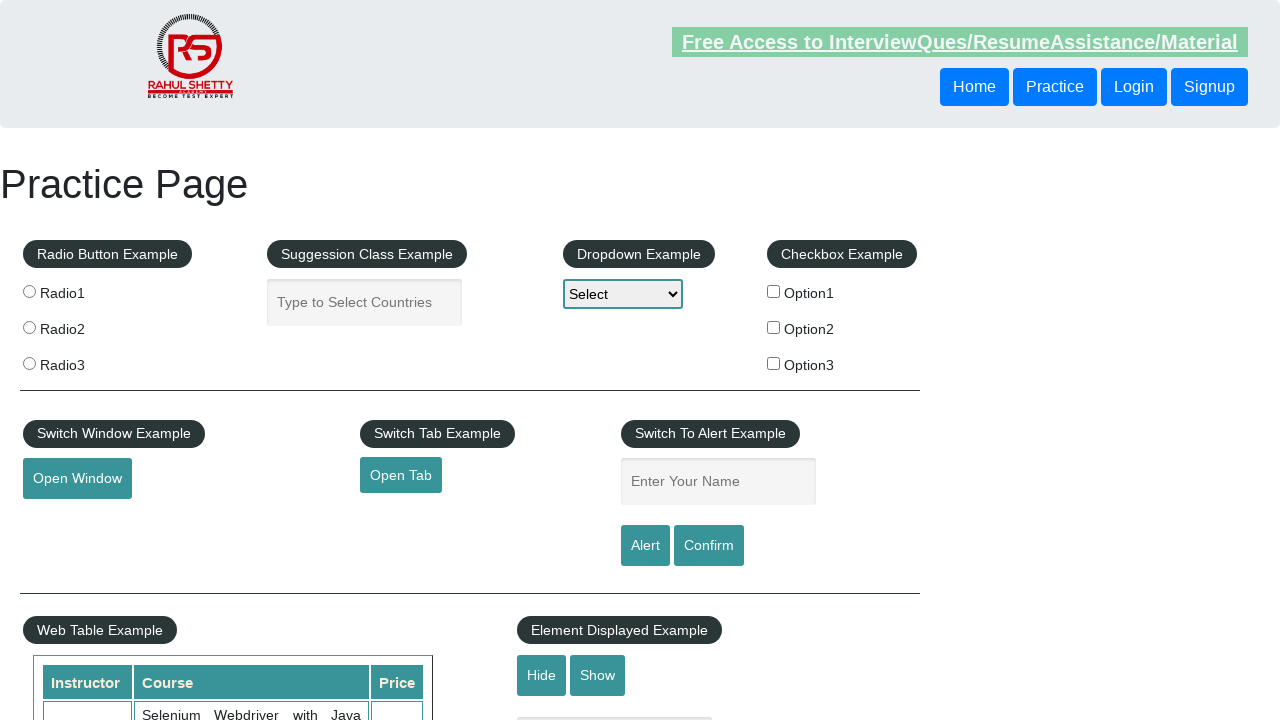

Navigated to Rahul Shetty Academy practice page
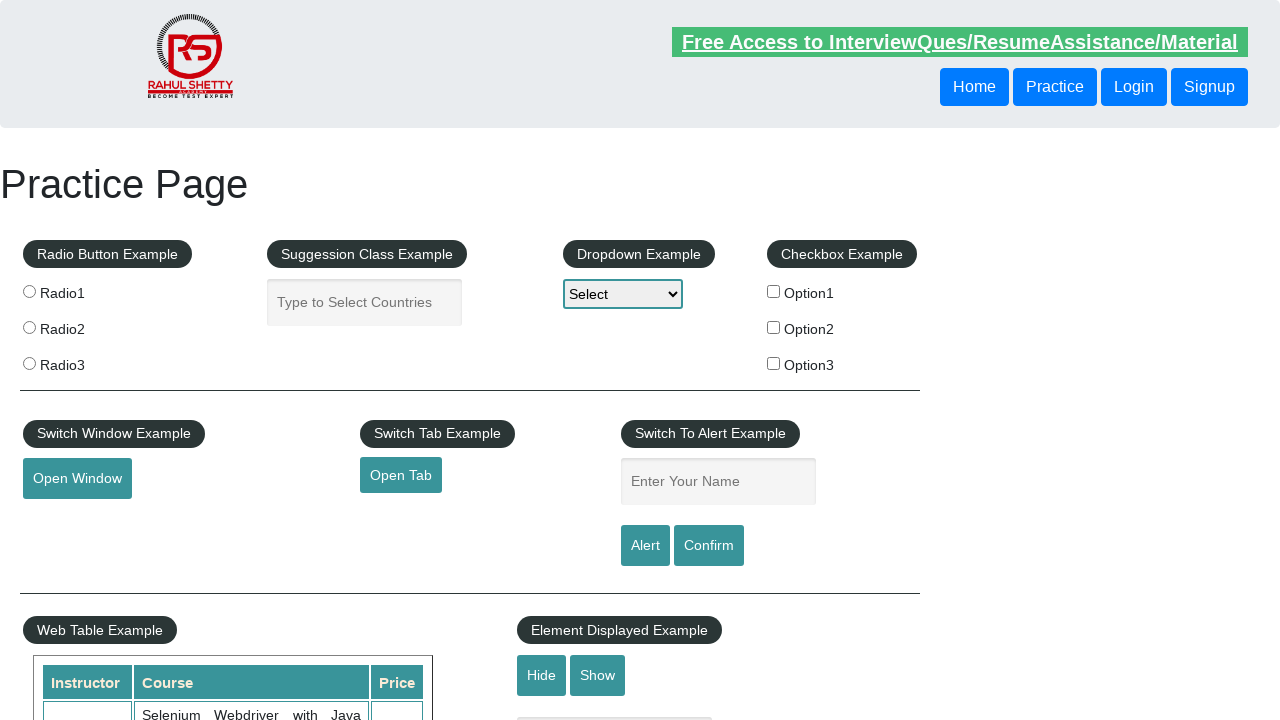

Validated that page title contains 'Practice Page'
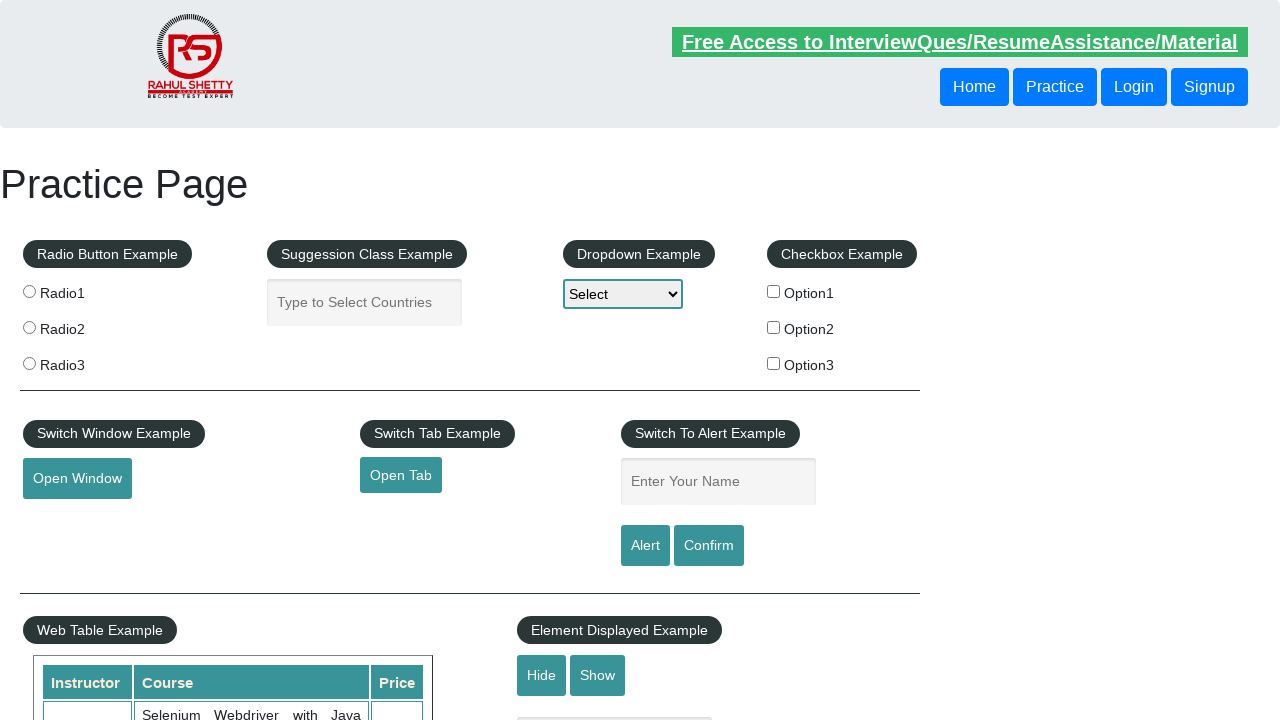

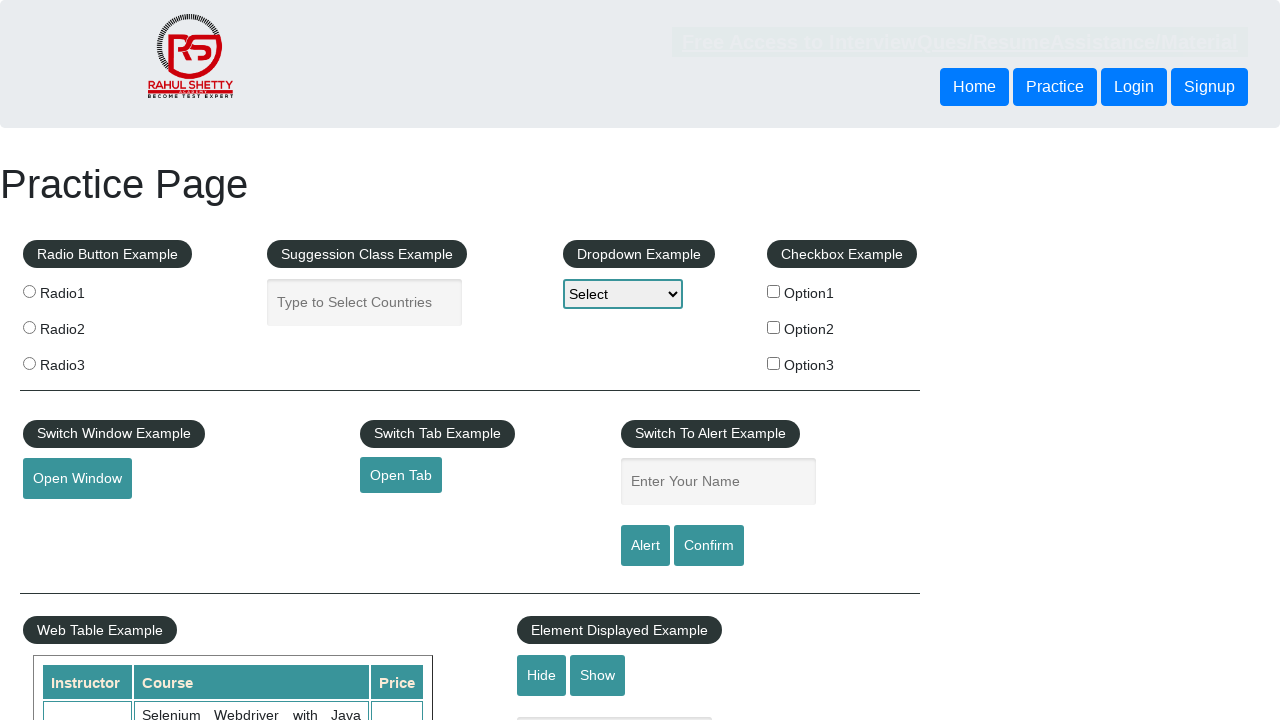